Tests radio button and checkbox selection functionality on a practice form by selecting BMW radio button and Benz/Honda checkboxes

Starting URL: https://www.letskodeit.com/practice

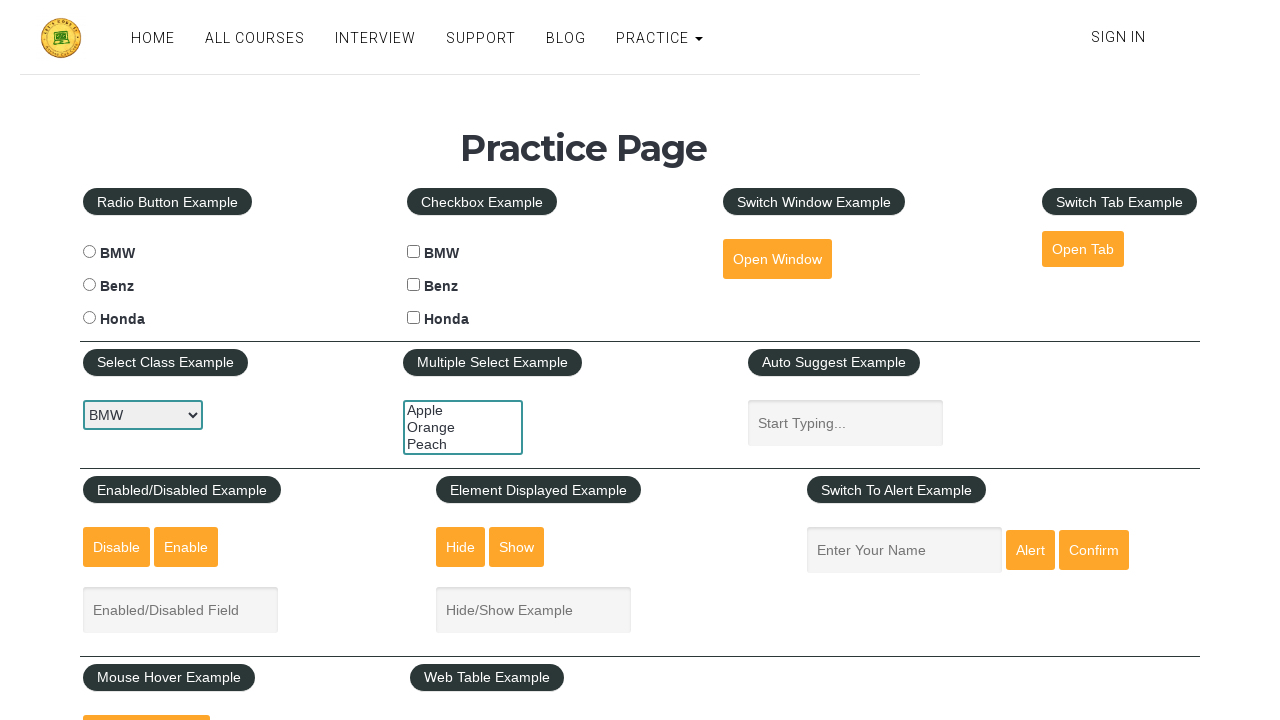

Clicked BMW radio button at (89, 252) on #bmwradio
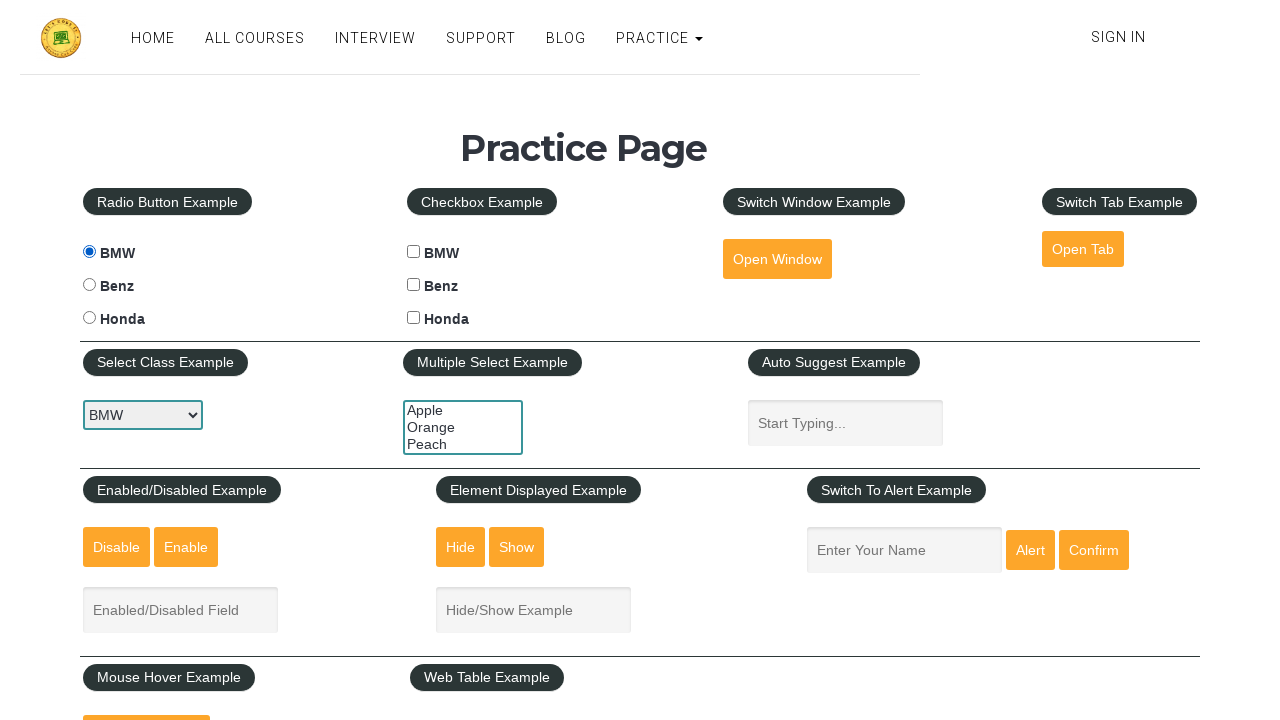

Clicked Benz checkbox at (414, 285) on #benzcheck
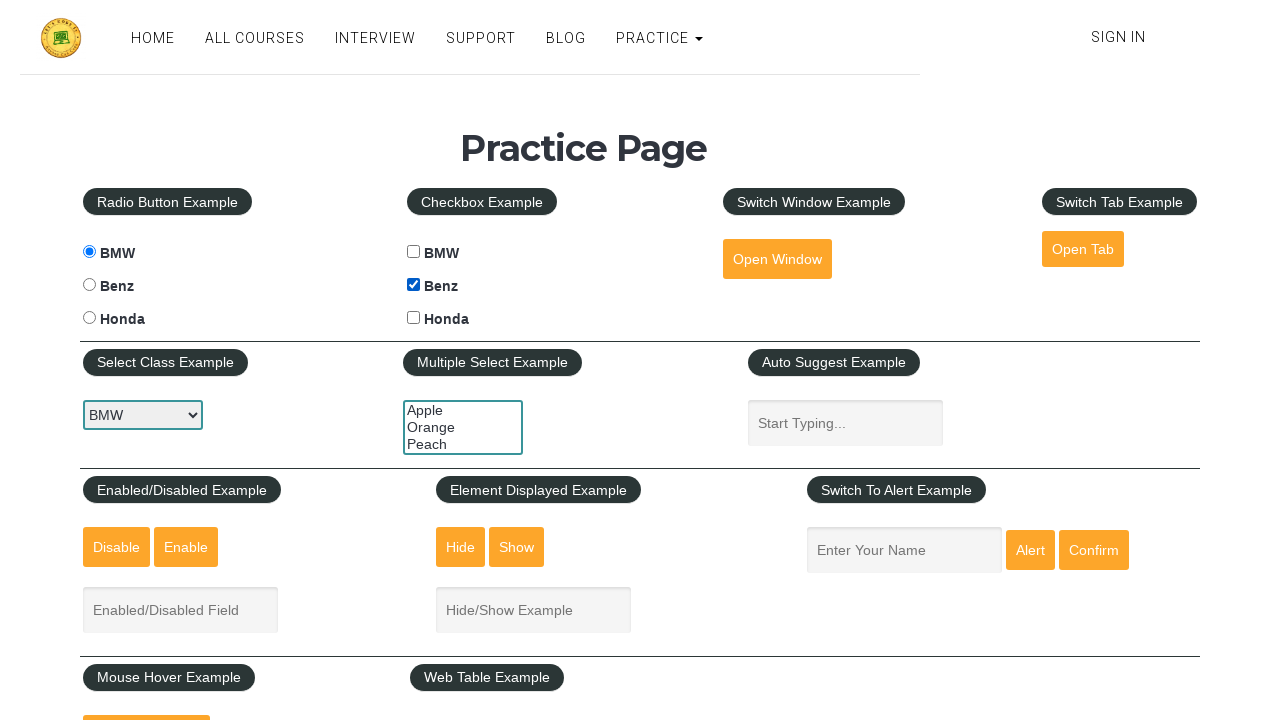

Clicked Honda checkbox at (414, 318) on #hondacheck
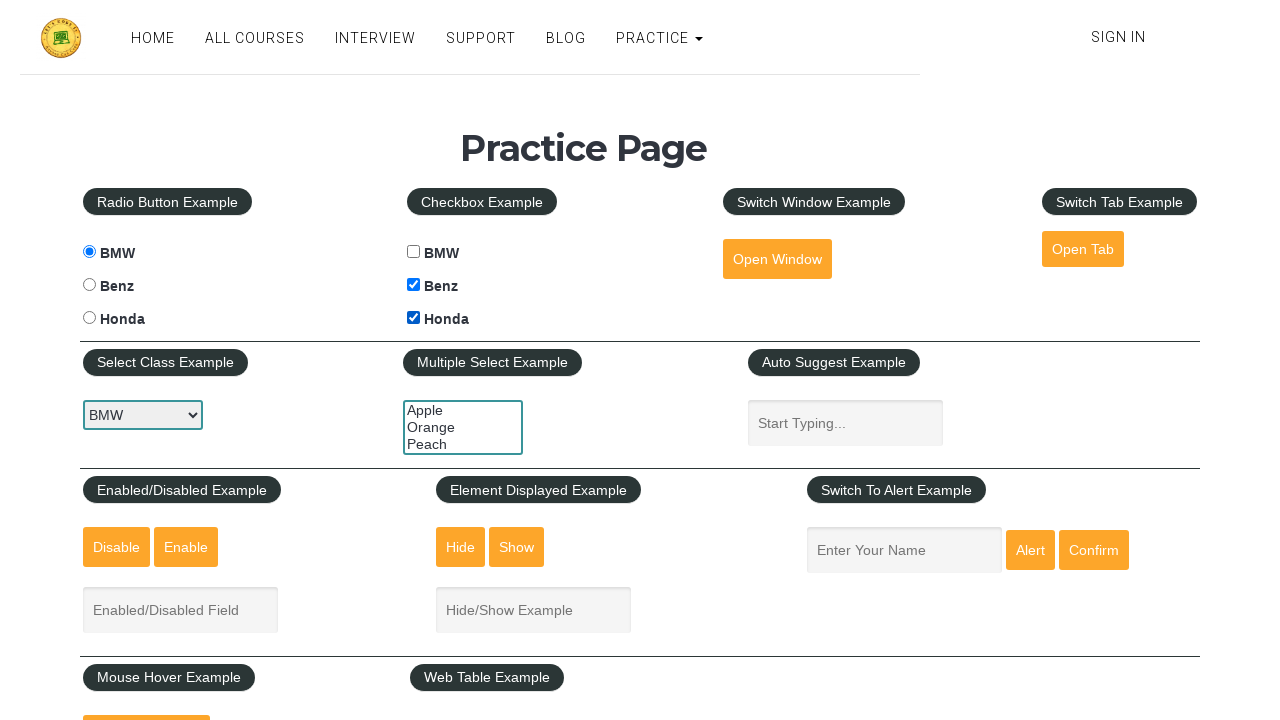

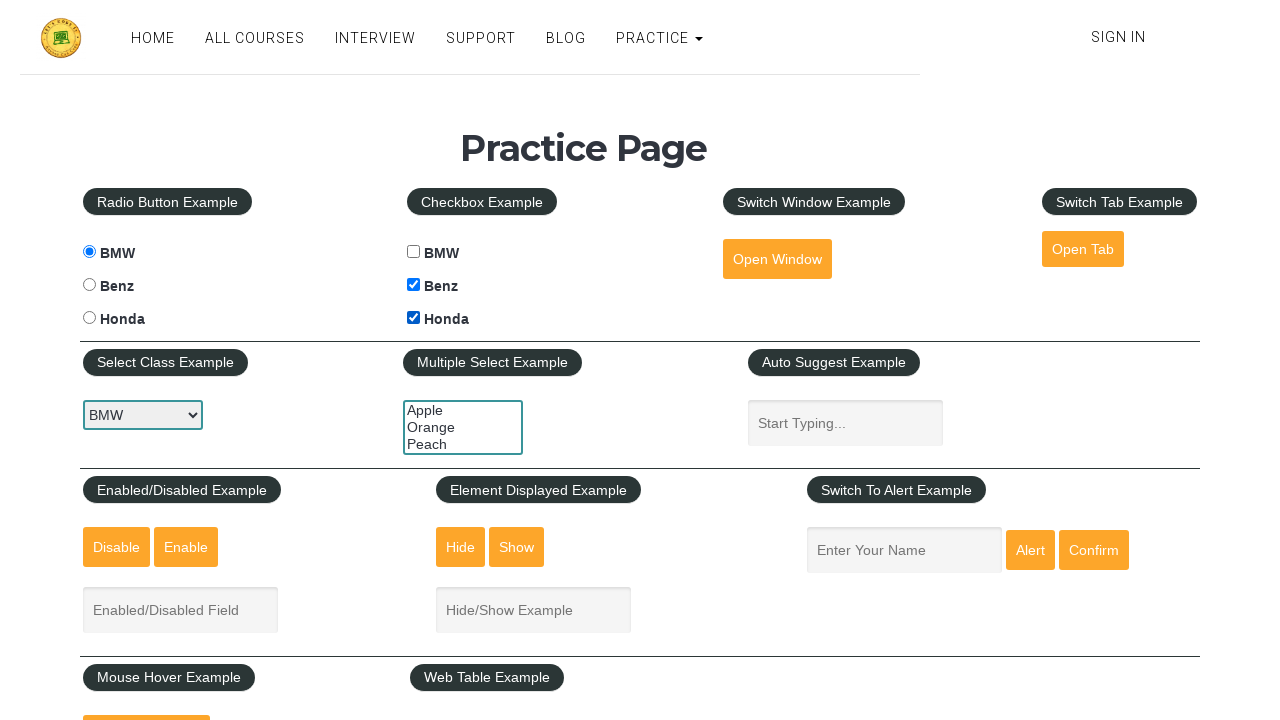